Tests dynamic loading functionality by clicking through to a hidden element example, triggering the load, and waiting for the hidden content to become visible.

Starting URL: https://the-internet.herokuapp.com

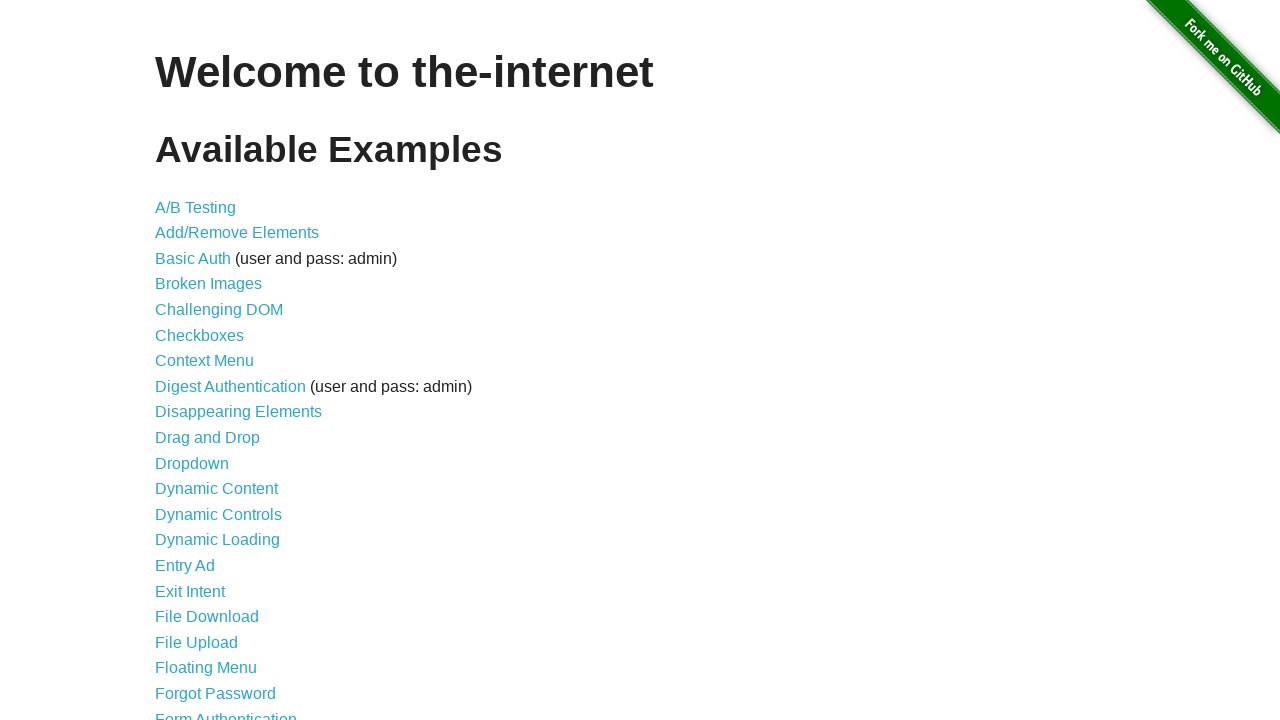

Clicked on Dynamic Loading link at (218, 540) on text=Dynamic Loading
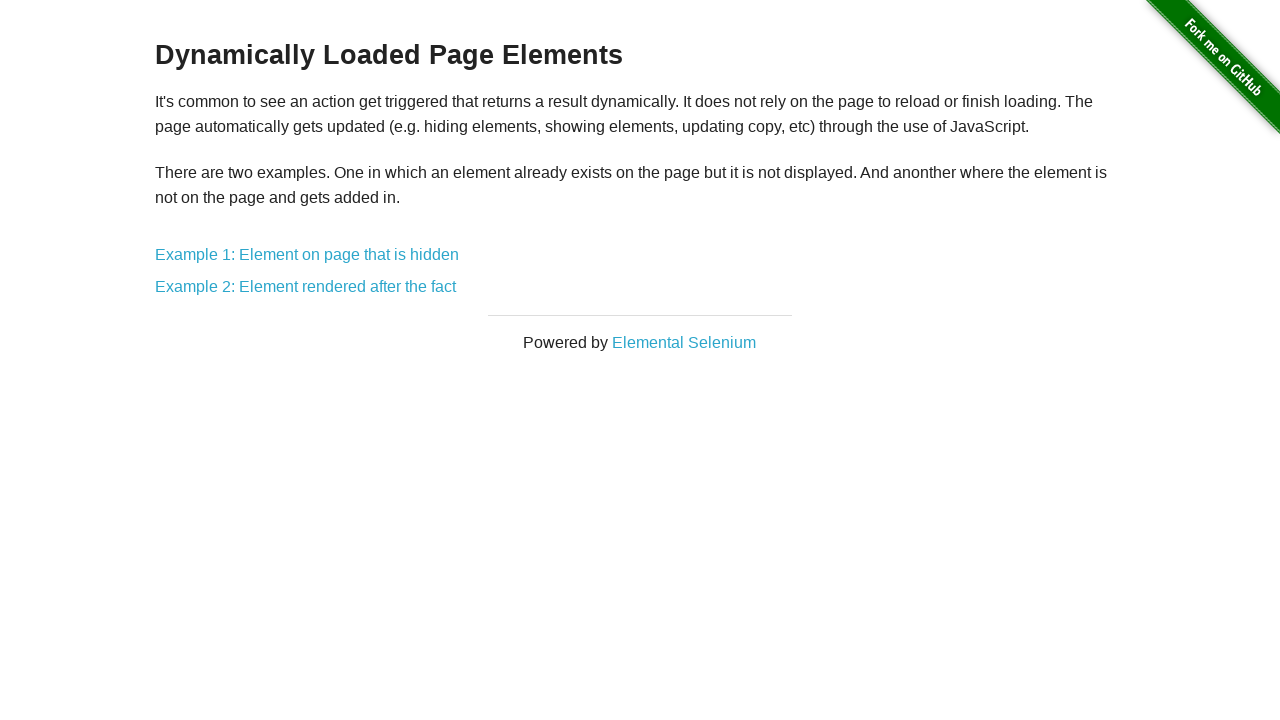

Clicked on Example 1: Element on page that is hidden link at (307, 255) on text=Example 1: Element on page that is hidden
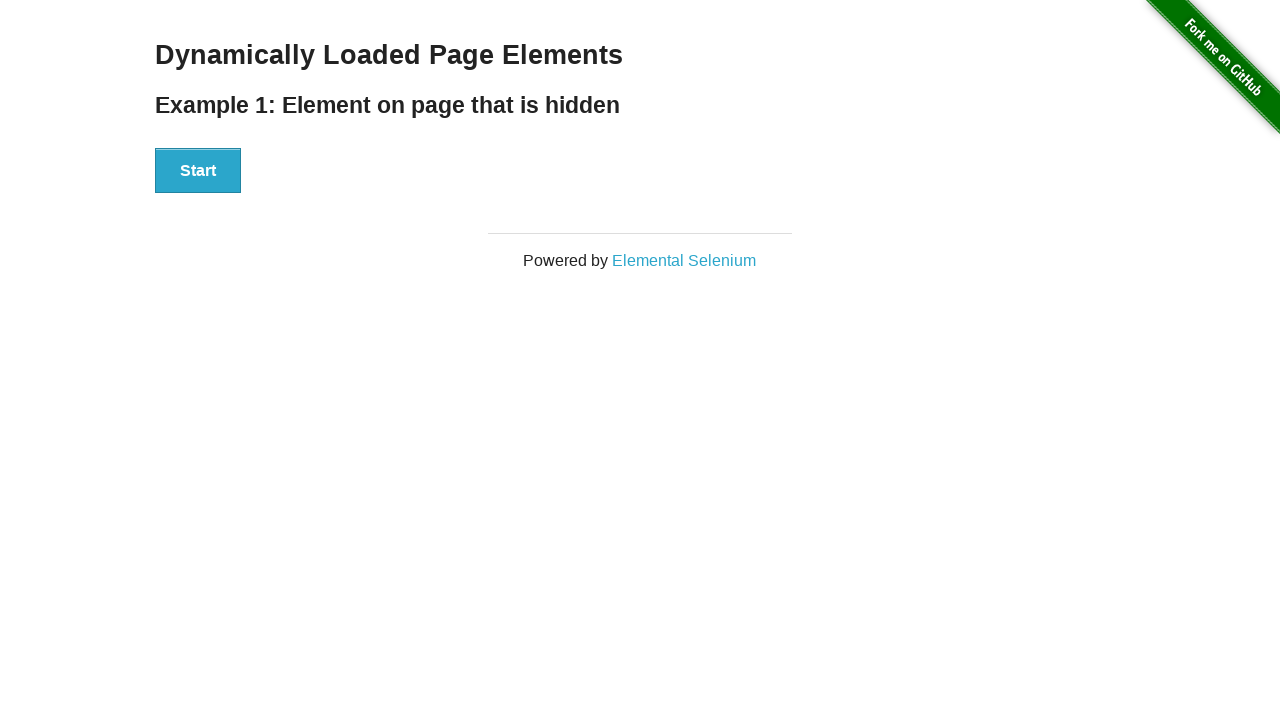

Clicked Start button to trigger dynamic loading at (198, 171) on #start button
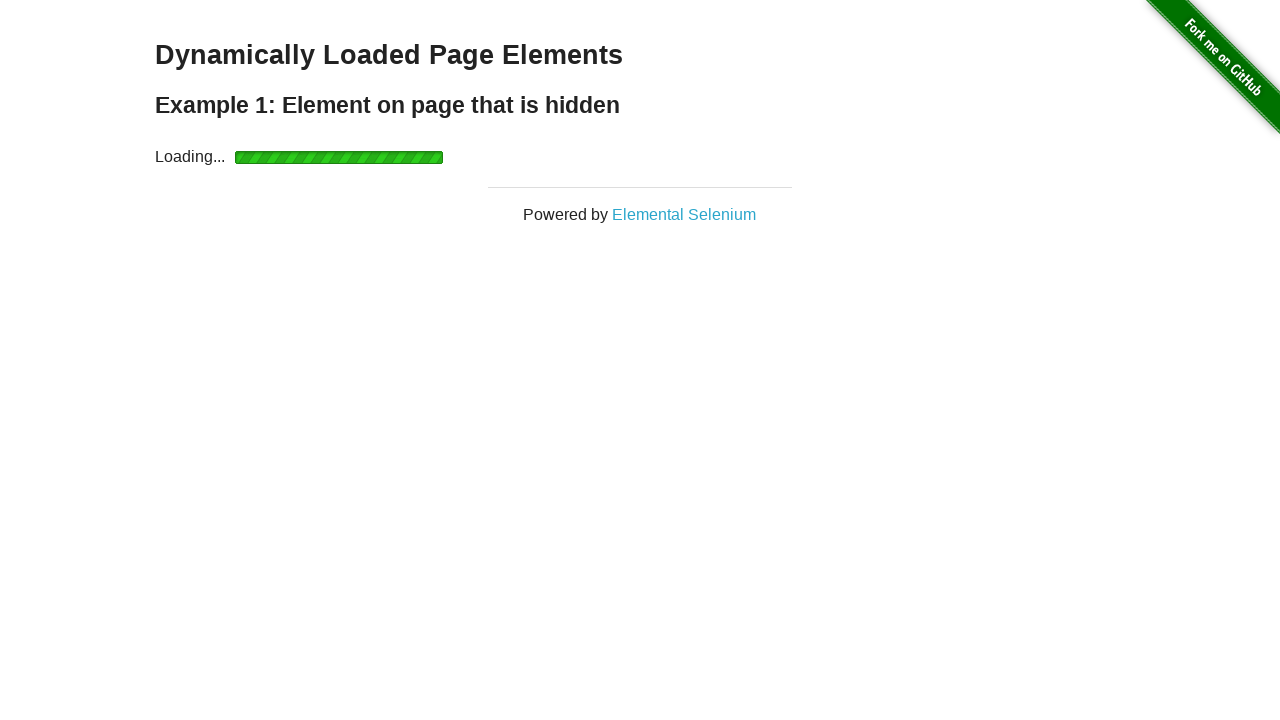

Hidden element became visible after dynamic loading completed
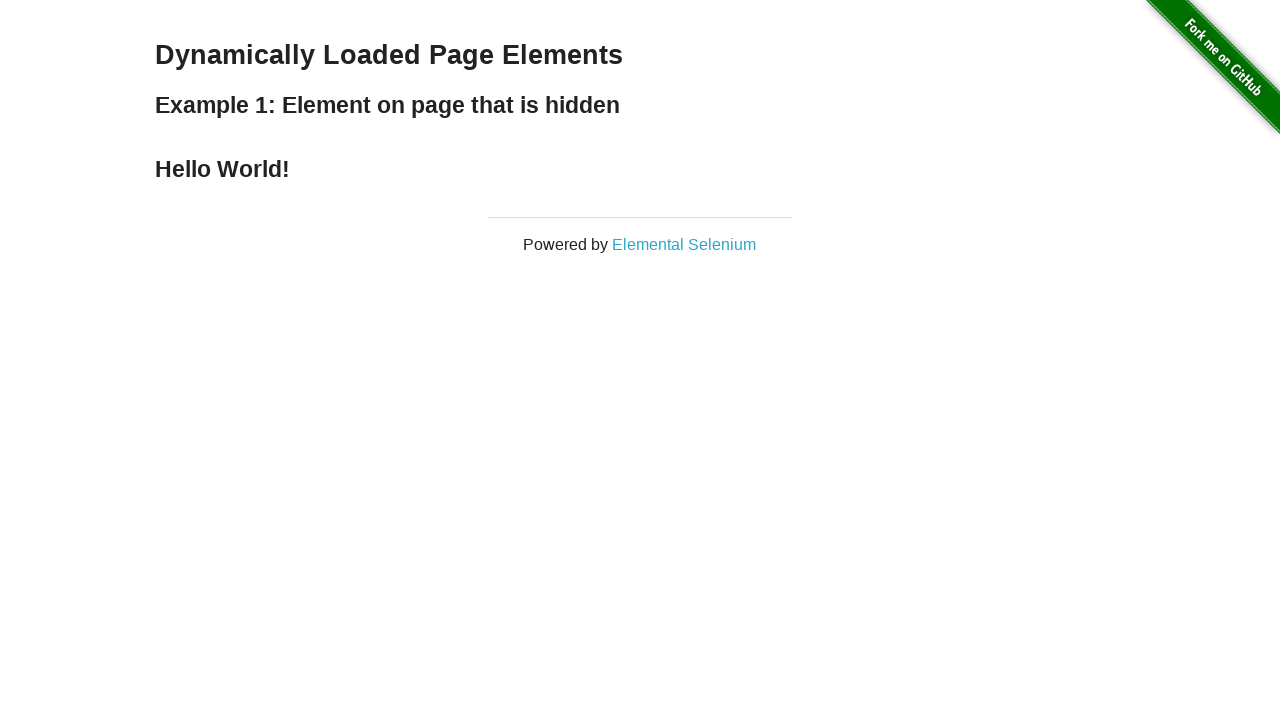

Retrieved text content from loaded element to verify visibility
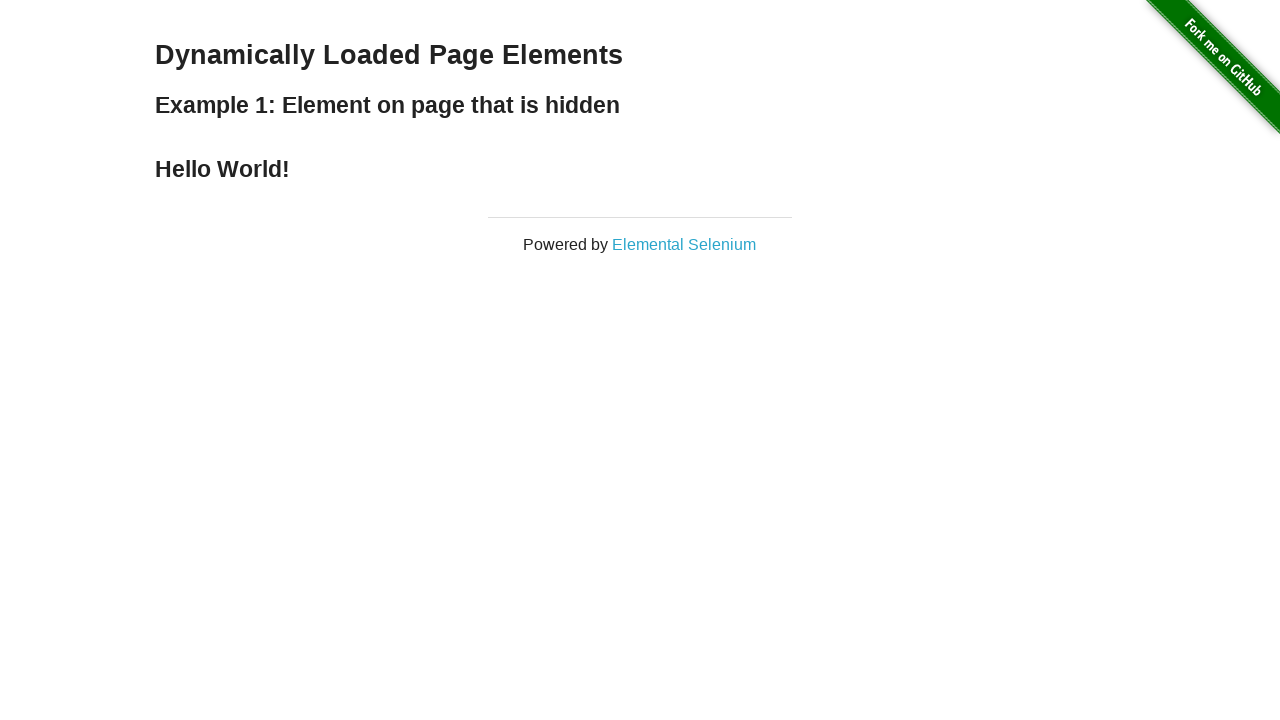

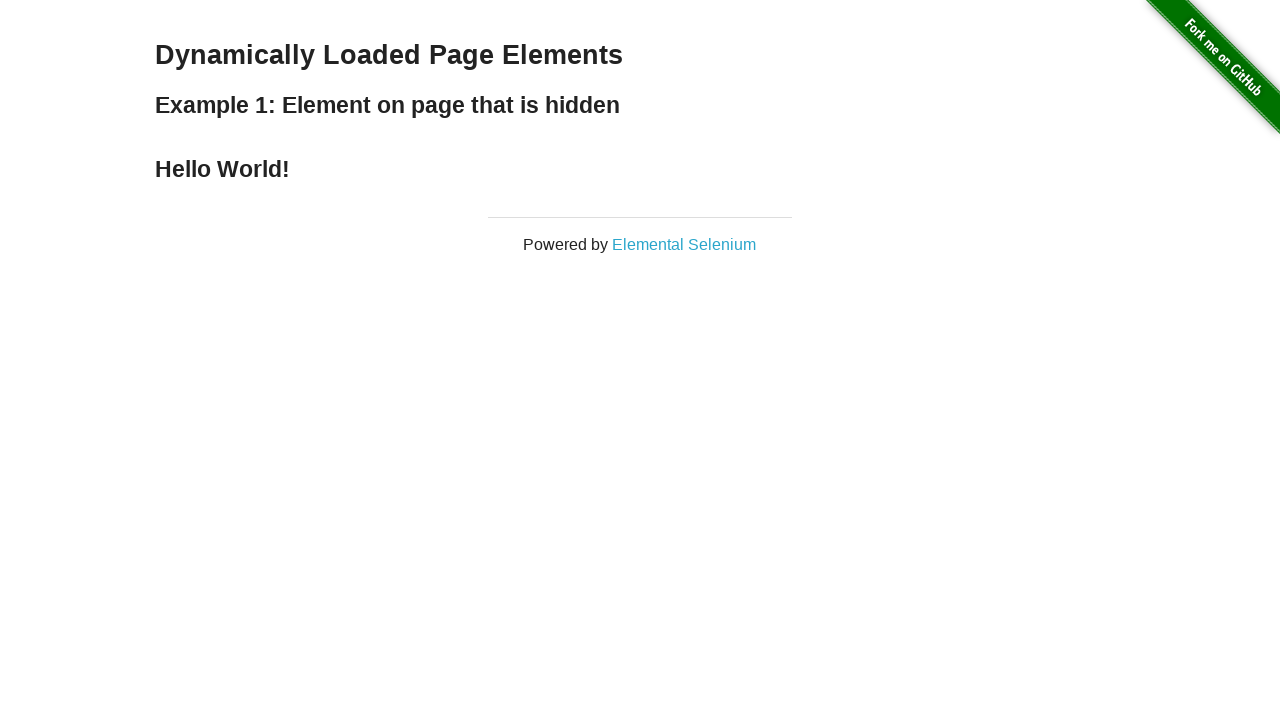